Tests button click interactions on demoqa.com by navigating to the Elements section, clicking buttons, verifying click messages, opening a new tab to test radio buttons, and then navigating to the Links section.

Starting URL: https://demoqa.com

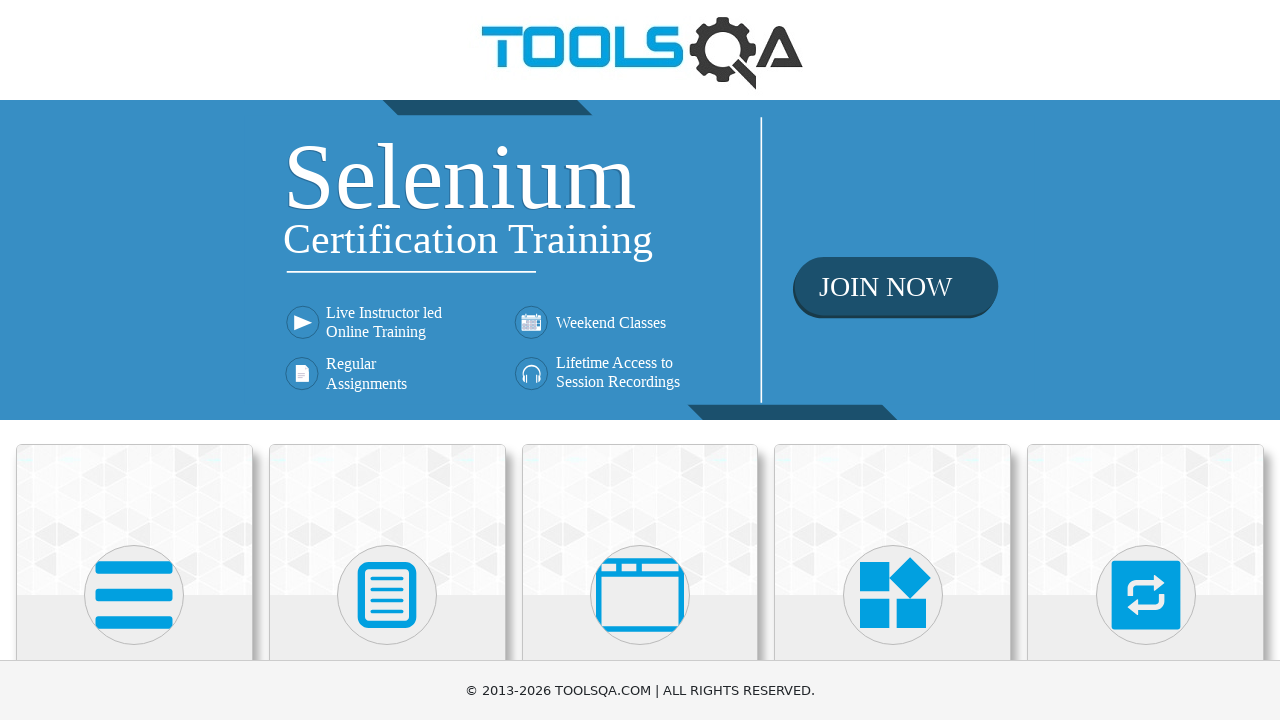

Clicked on Elements category card at (134, 520) on xpath=//div[@class='card-up'] >> nth=0
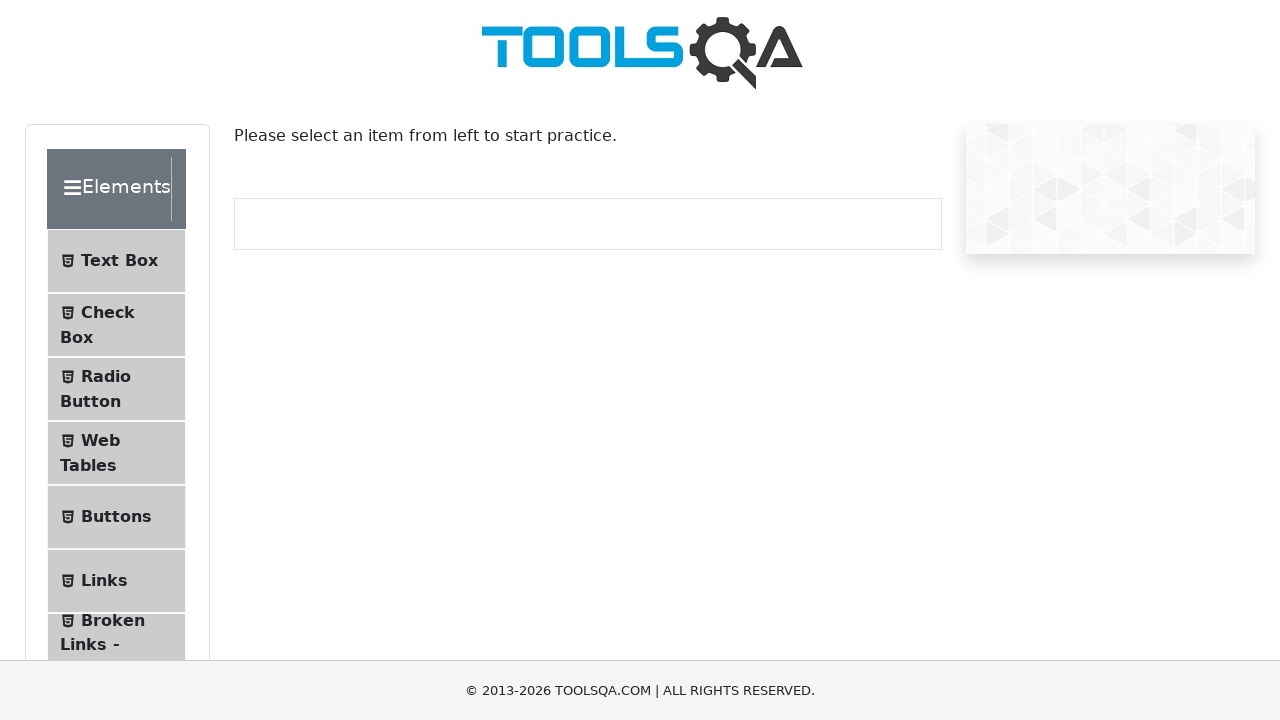

Navigated to Buttons section at (116, 517) on xpath=//span[text()='Buttons']
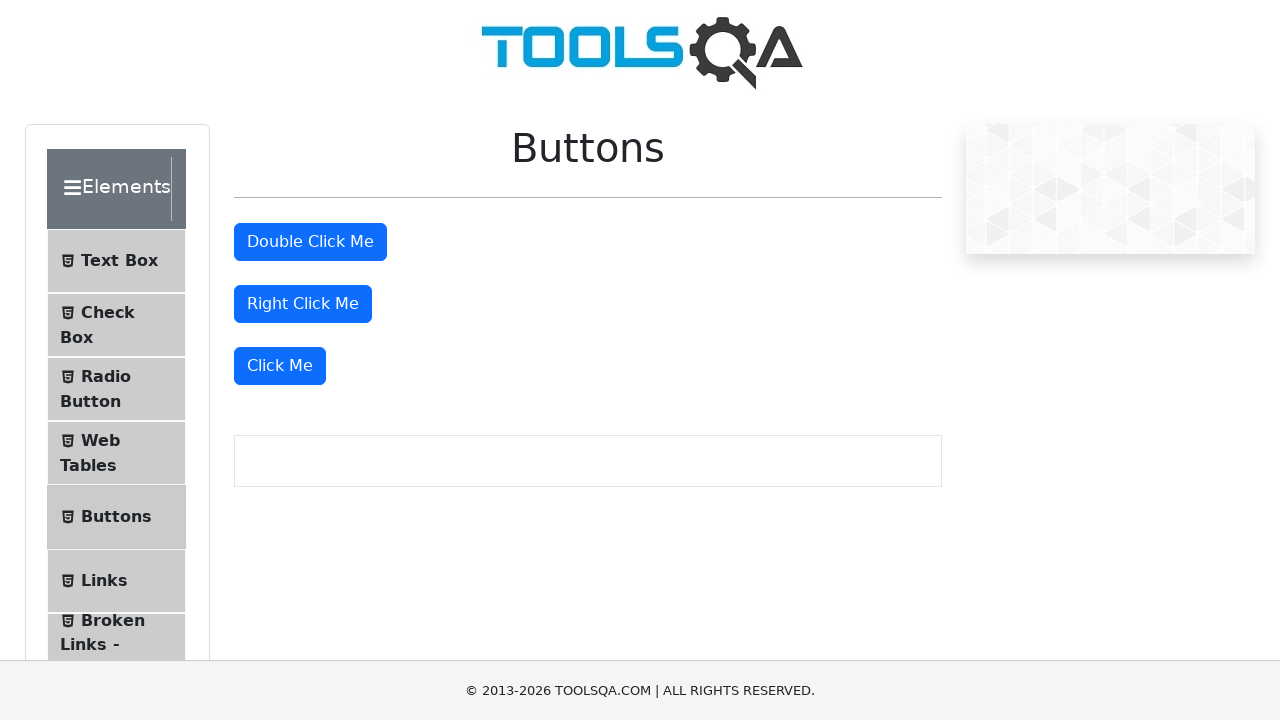

Clicked the 'Click Me' button at (280, 366) on xpath=//button[text()='Click Me']
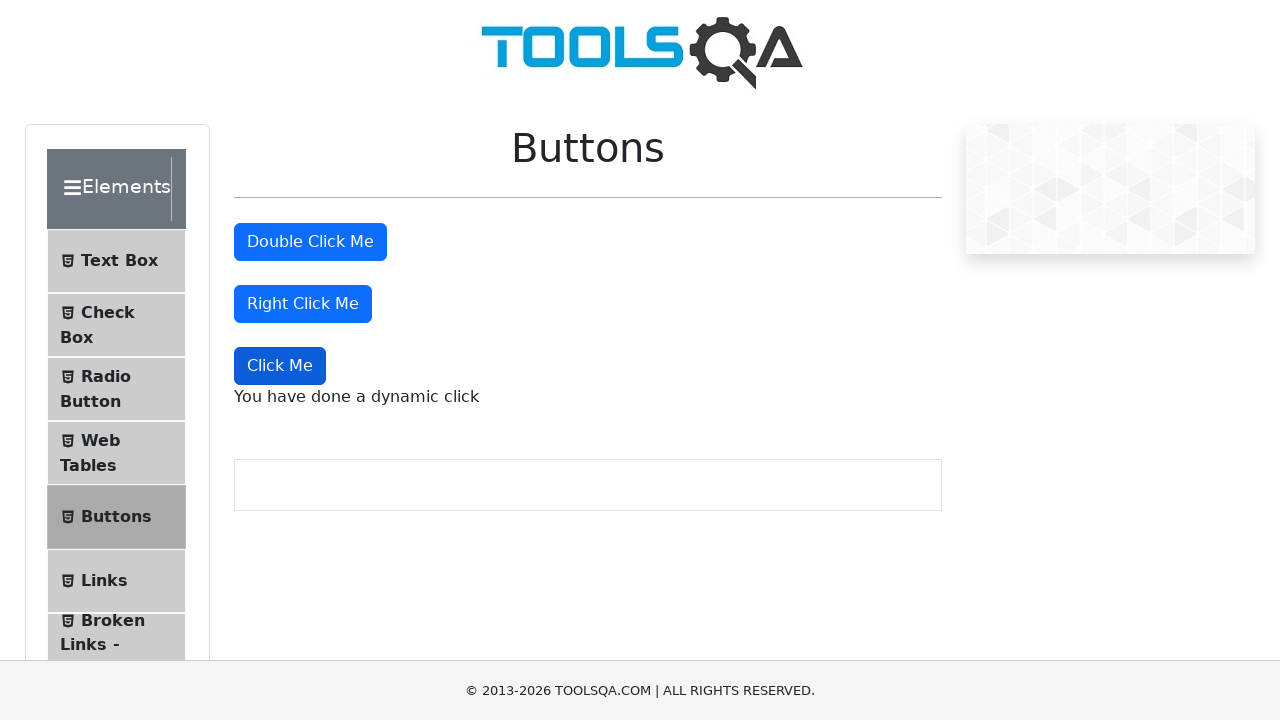

Verified dynamic click message: 'You have done a dynamic click'
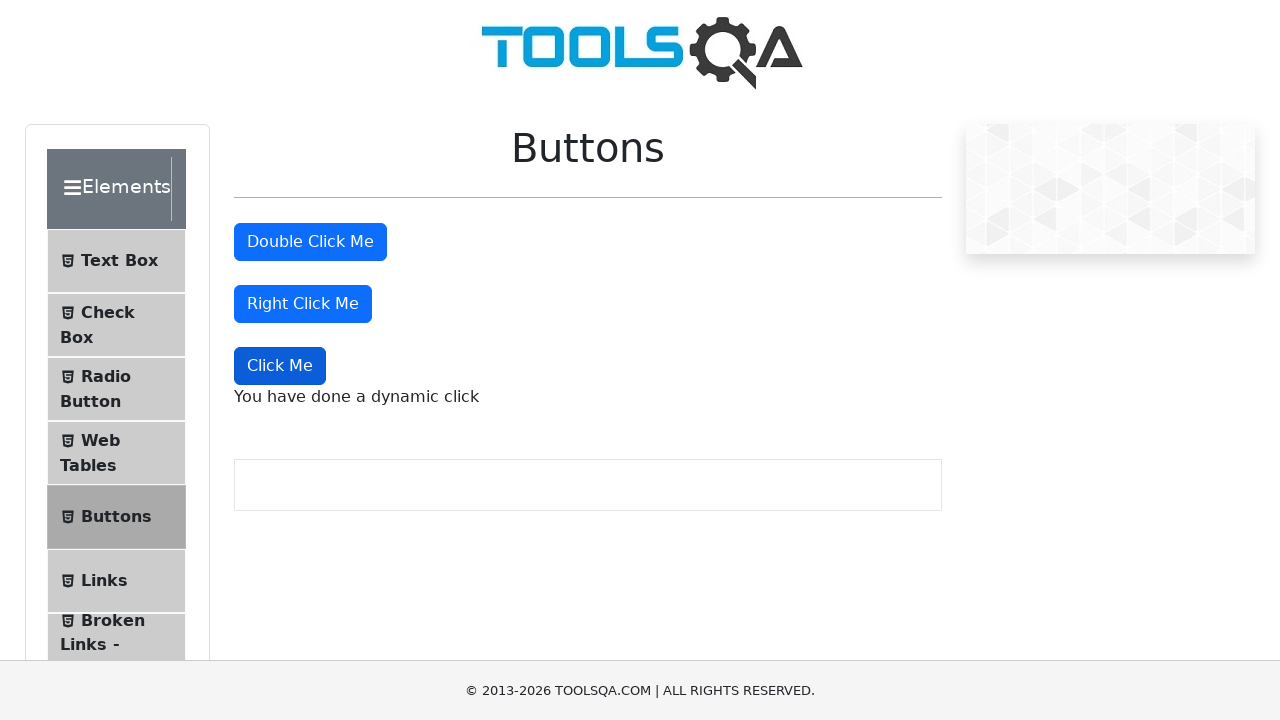

Opened a new tab
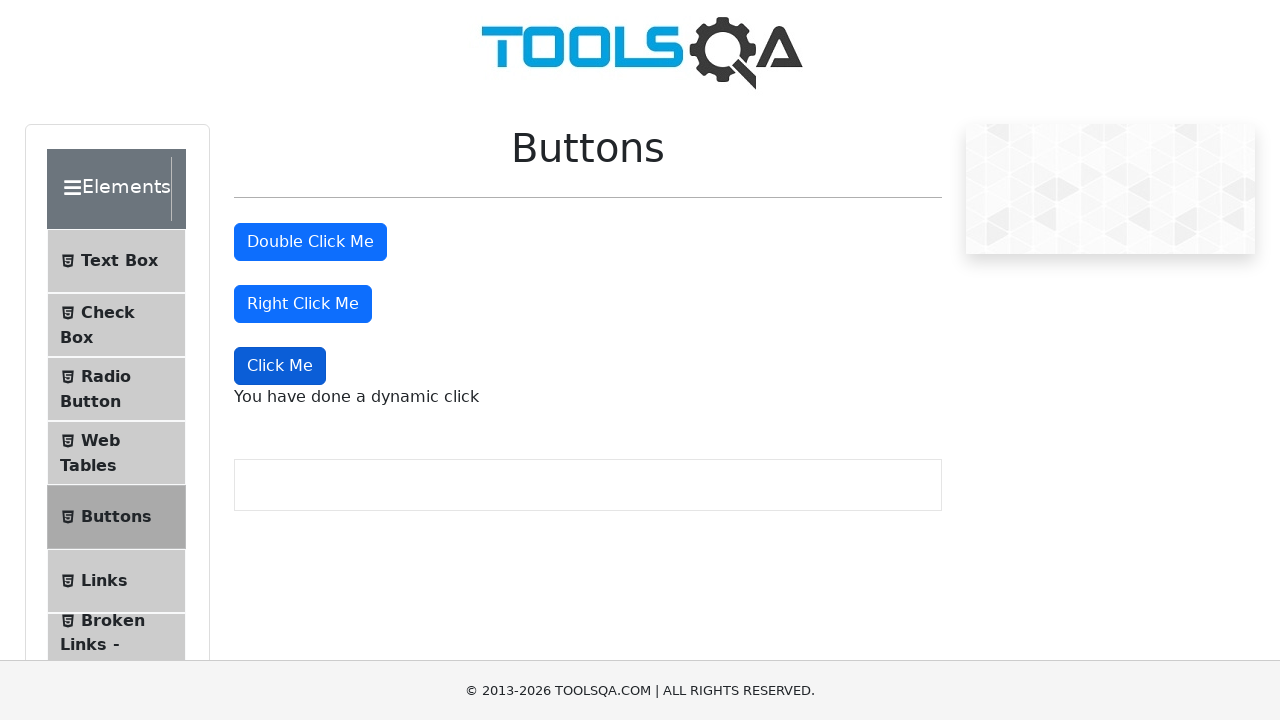

Navigated to radio button page in new tab
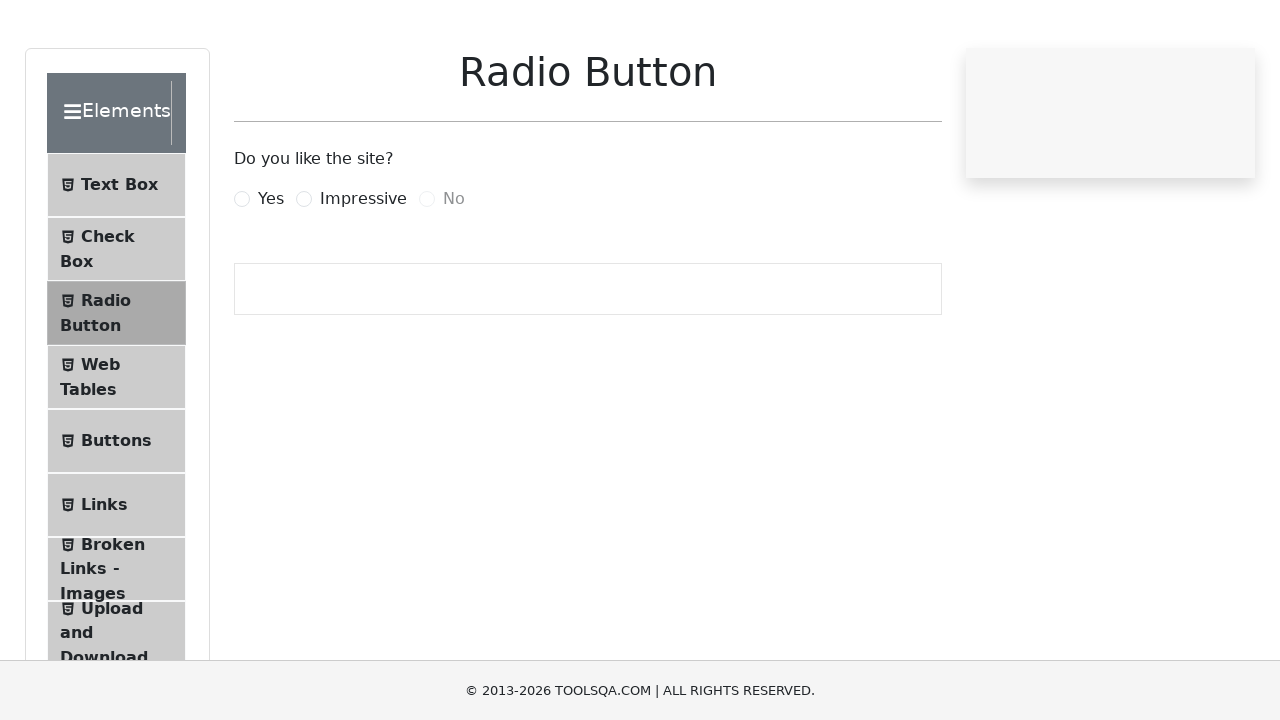

Clicked on Impressive radio button at (363, 275) on label[for='impressiveRadio']
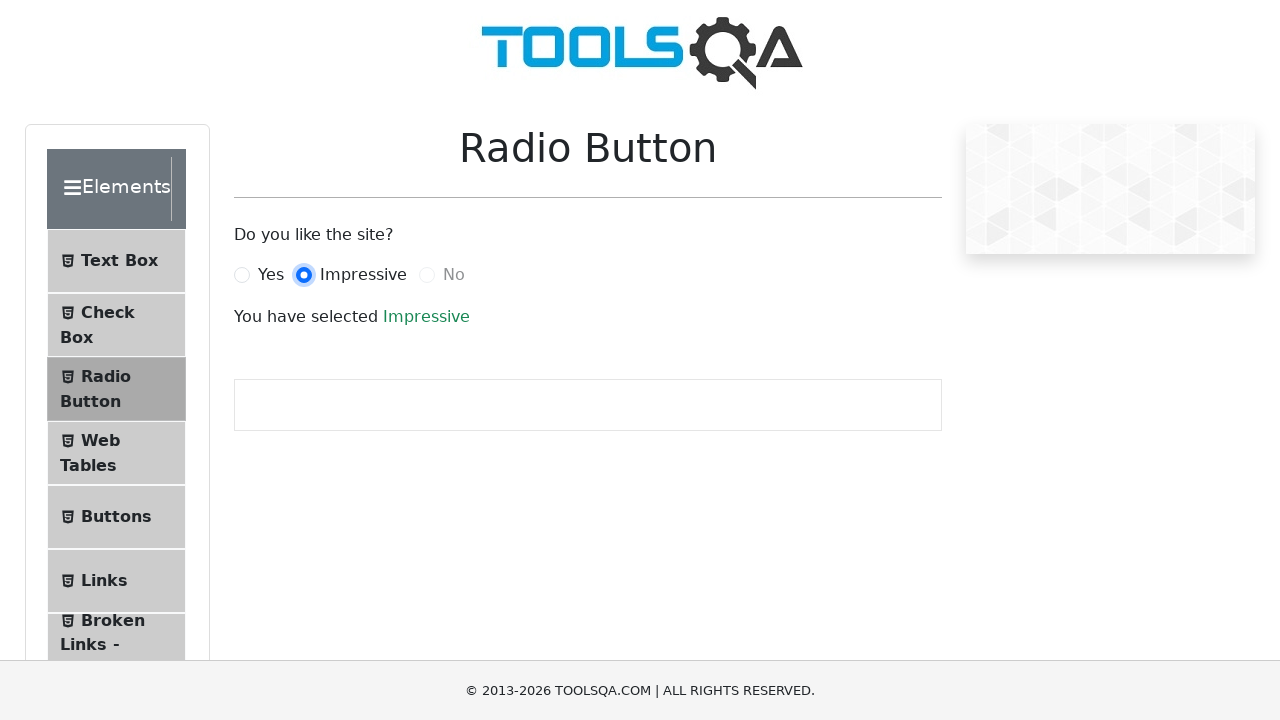

Verified Impressive radio button selection message: 'Impressive'
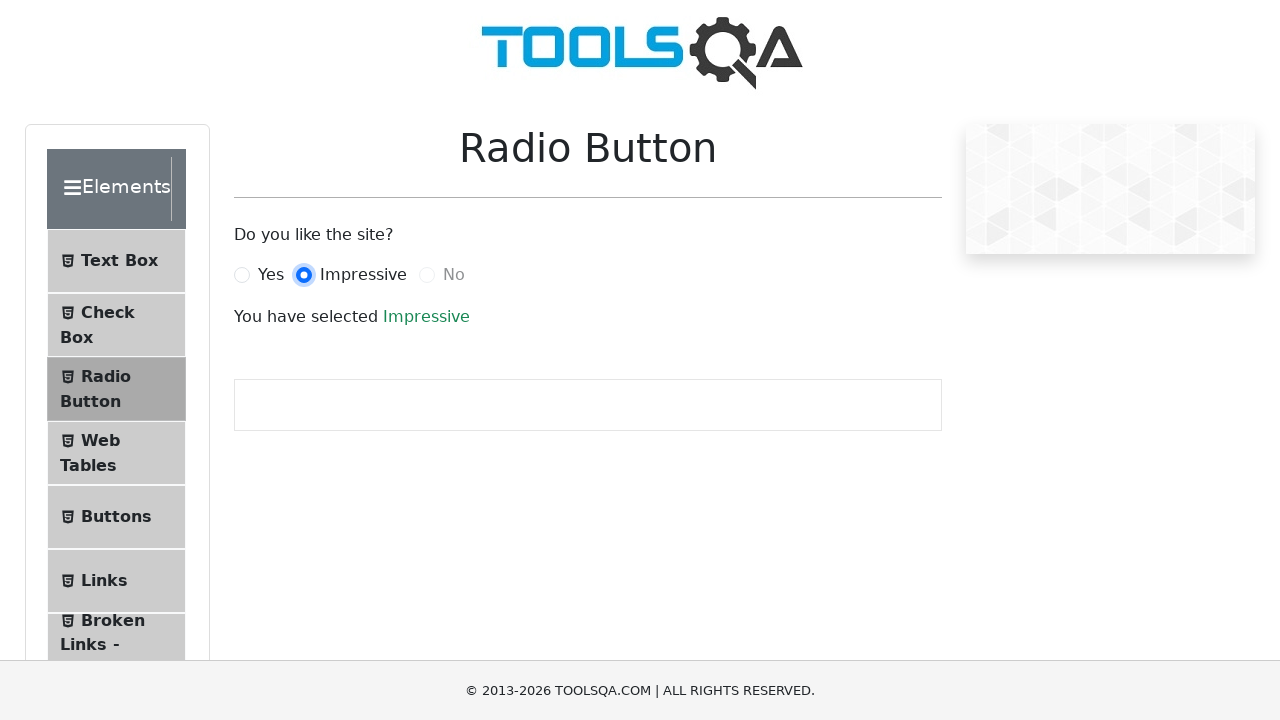

Closed the second tab
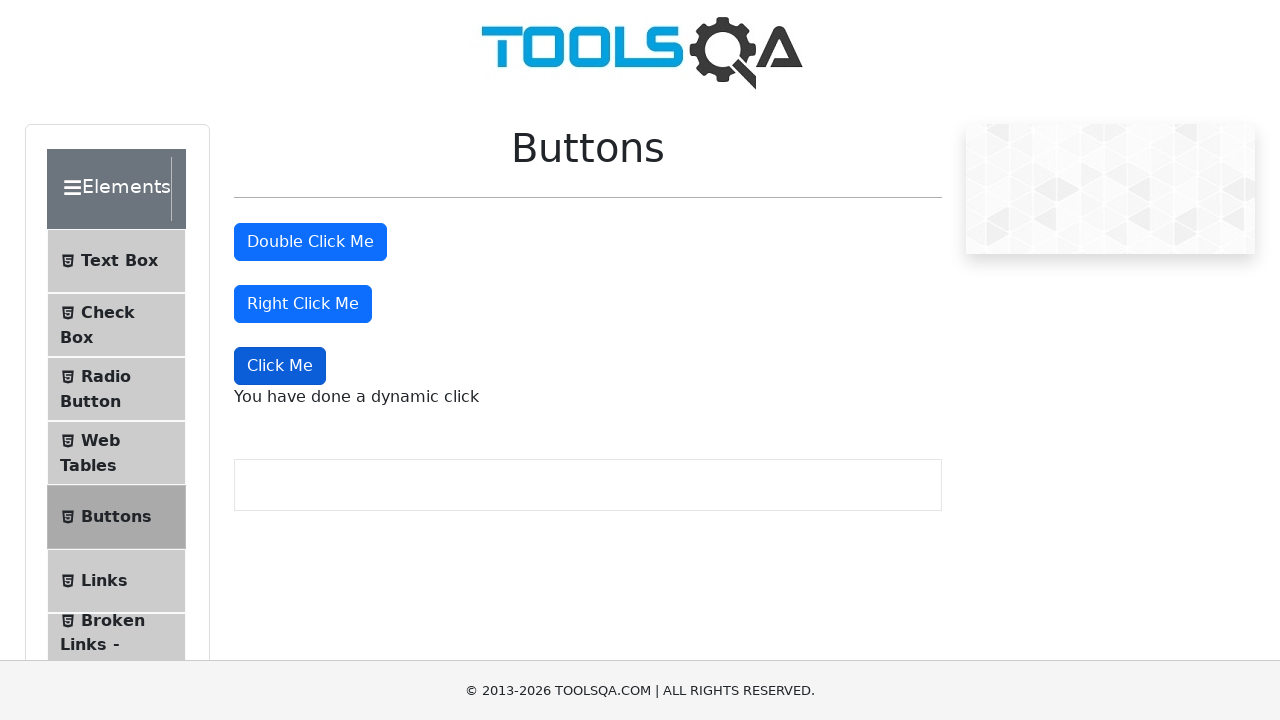

Navigated to Links section at (104, 581) on xpath=//span[text()='Links']
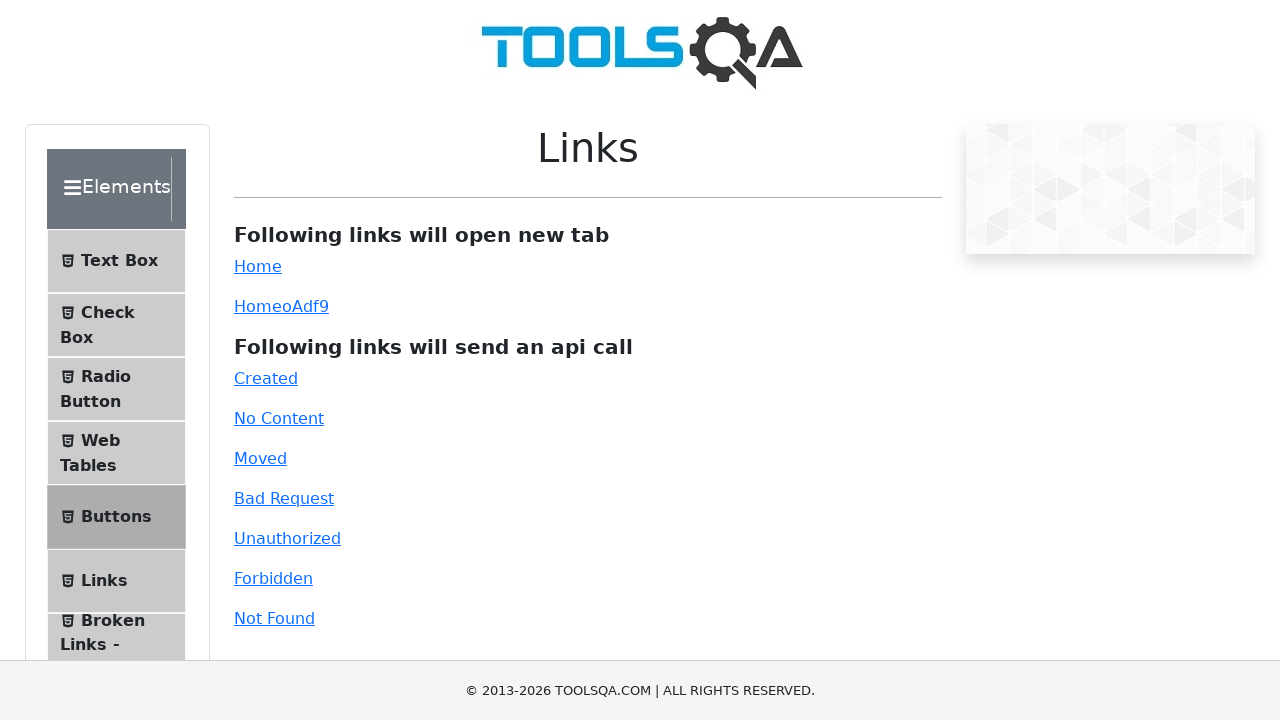

Links section loaded and links are visible
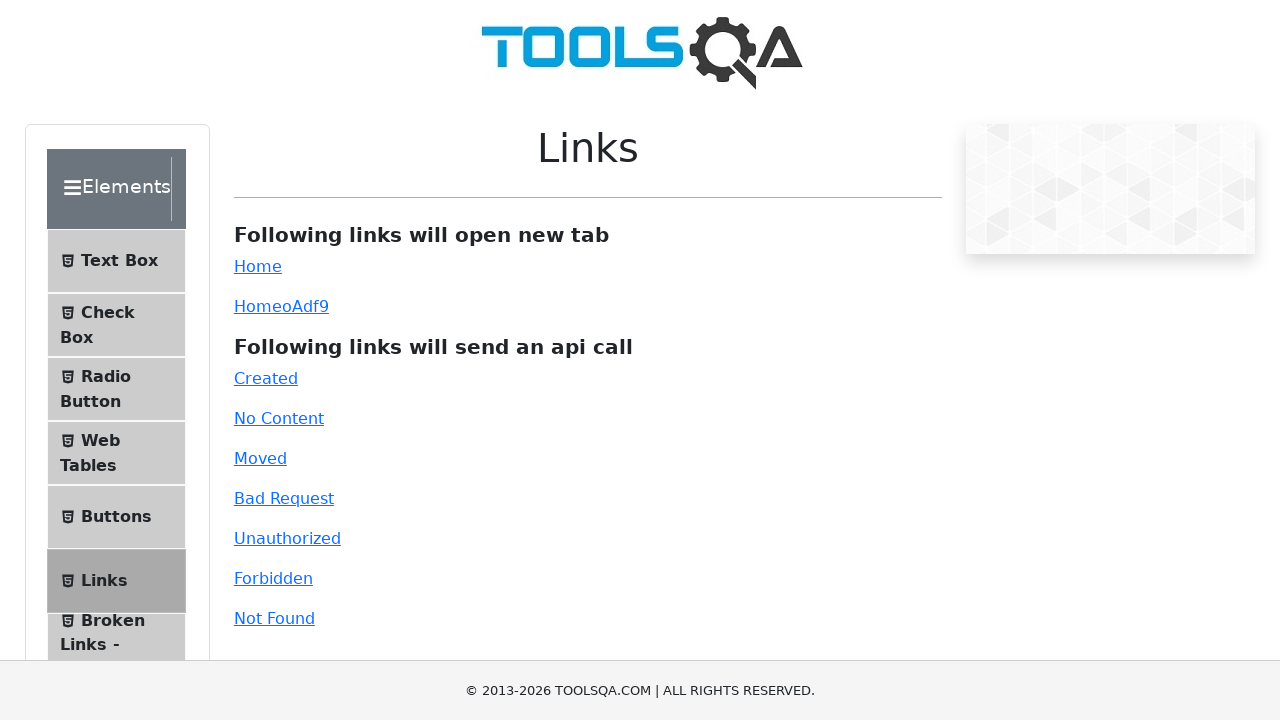

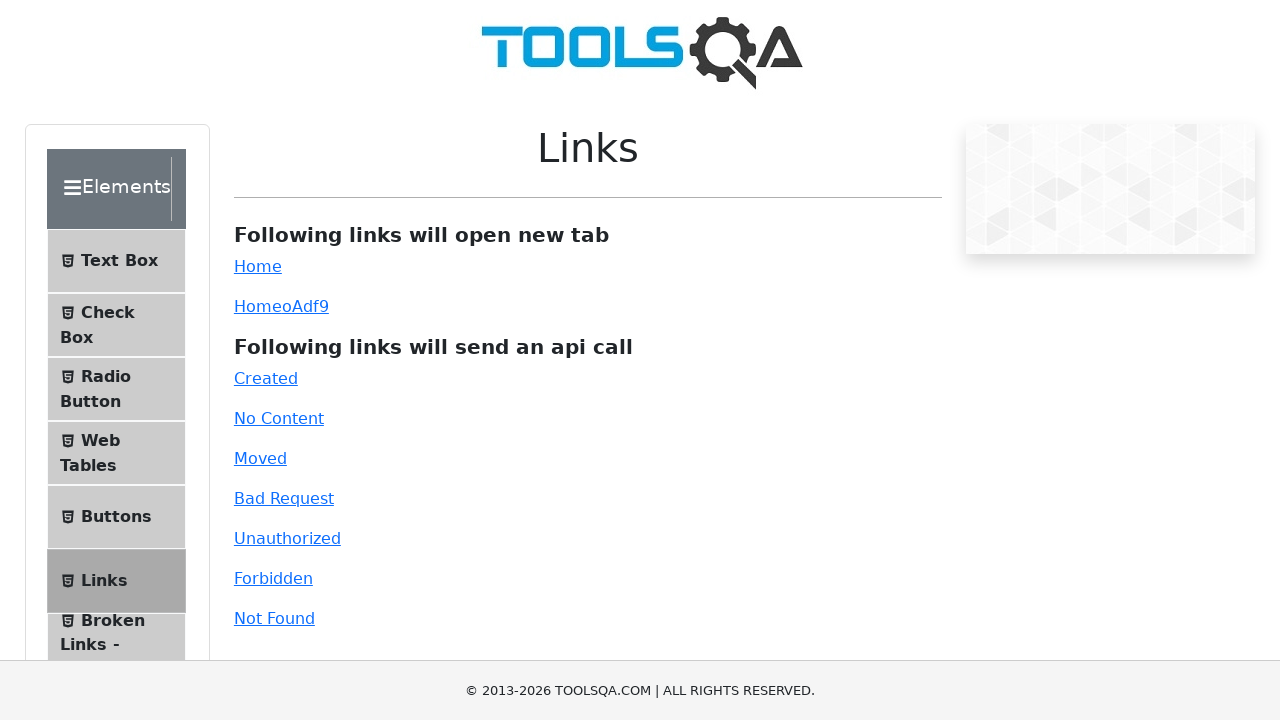